Adds an iPhone 11 product to the shopping cart by clicking the add to cart button

Starting URL: https://bstackdemo.com/

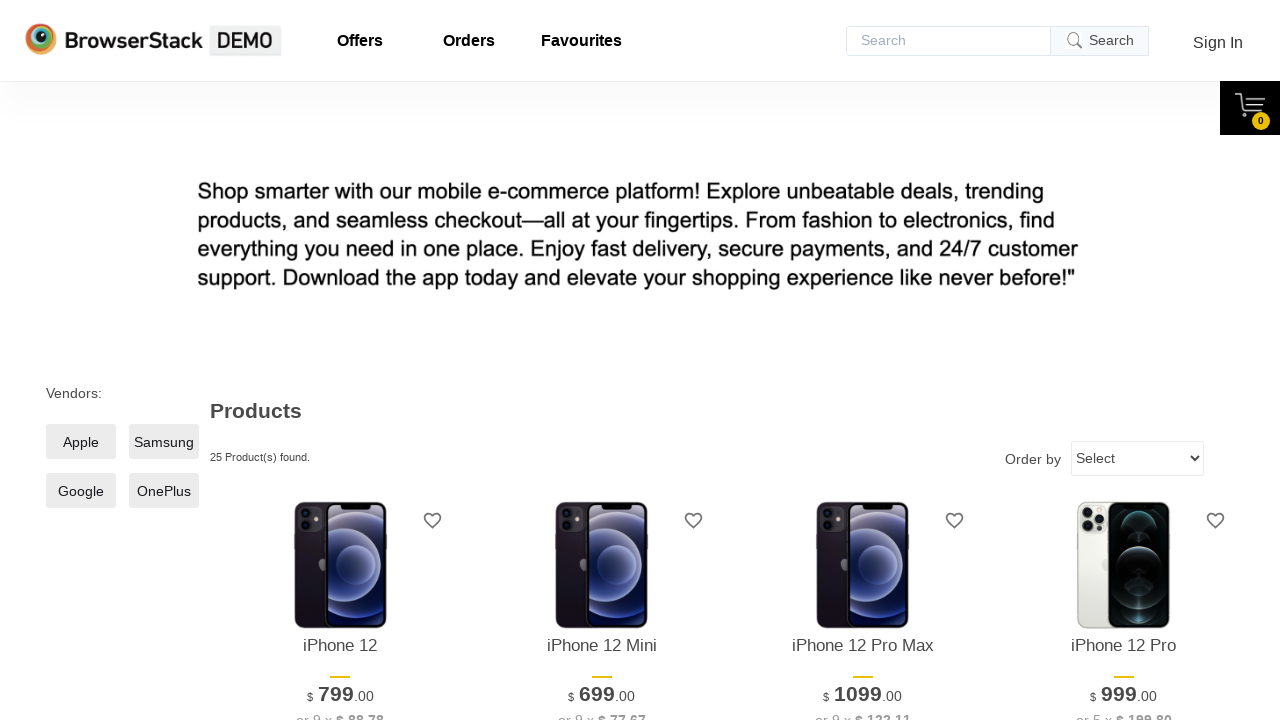

Navigated to BrowserStack Demo website
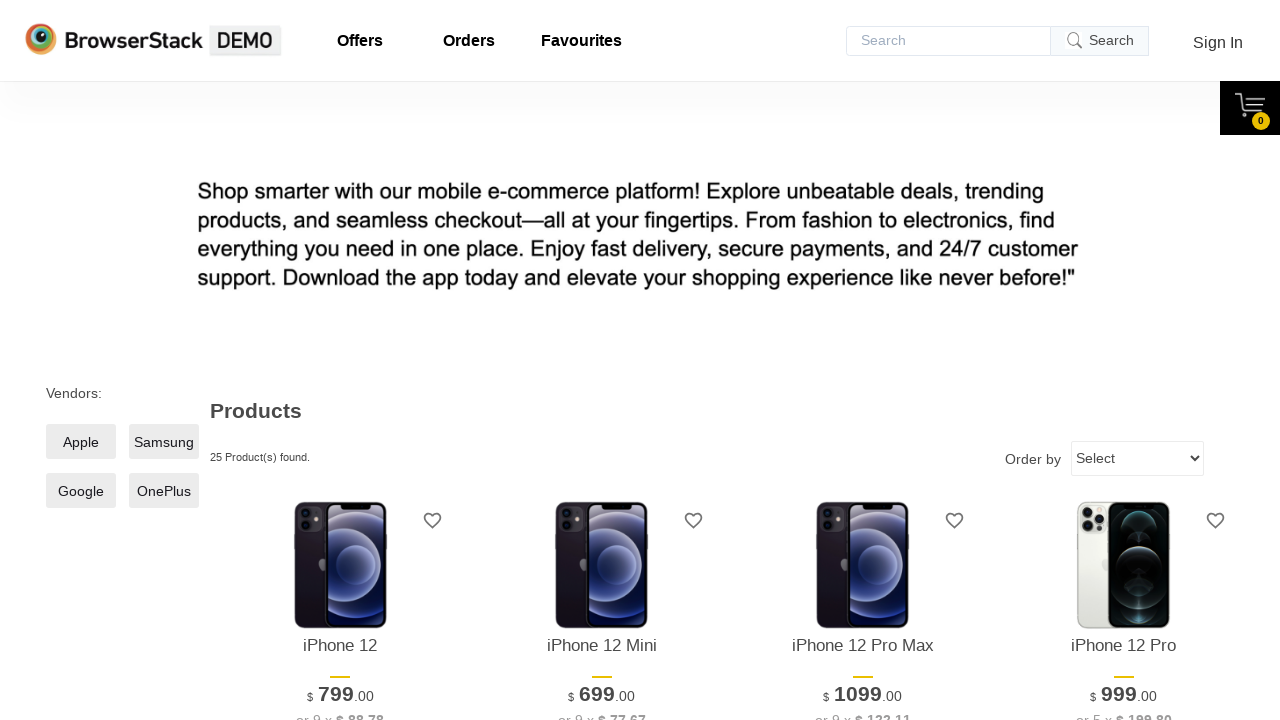

Clicked add to cart button for iPhone 11 at (340, 361) on xpath=//div[@data-sku='iPhone11-device-info.png']//div[contains(@class, 'shelf-i
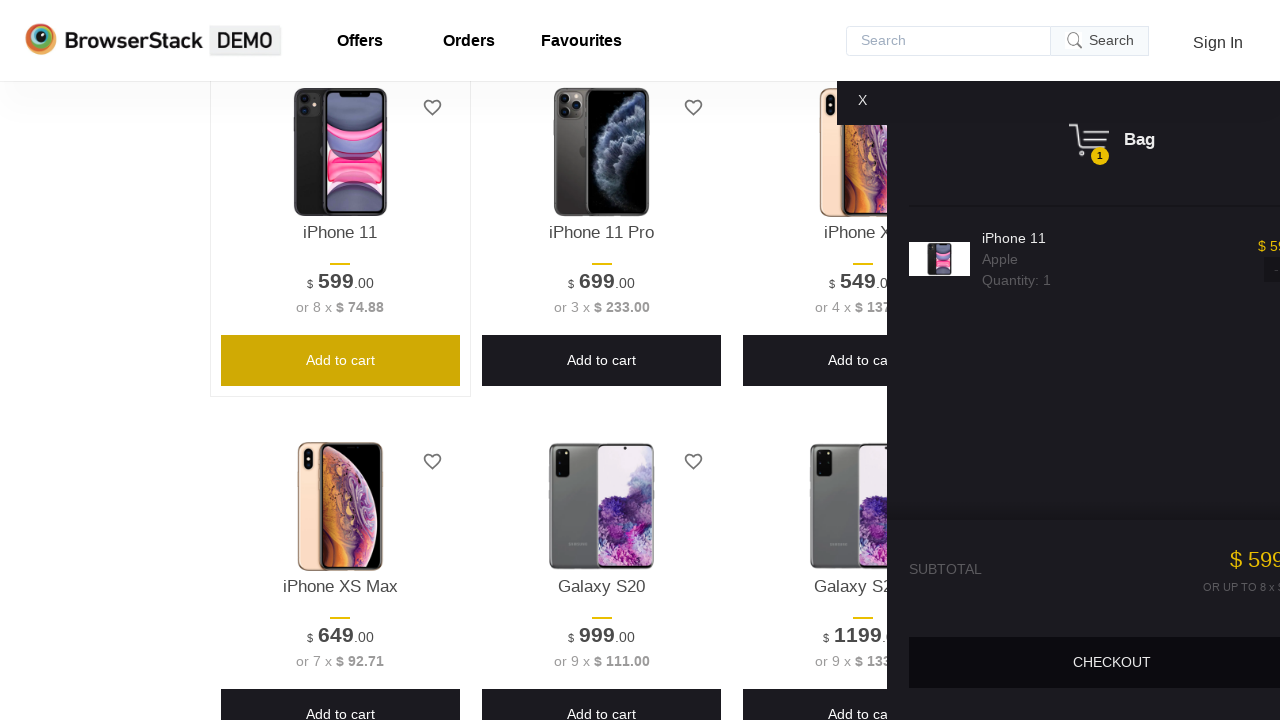

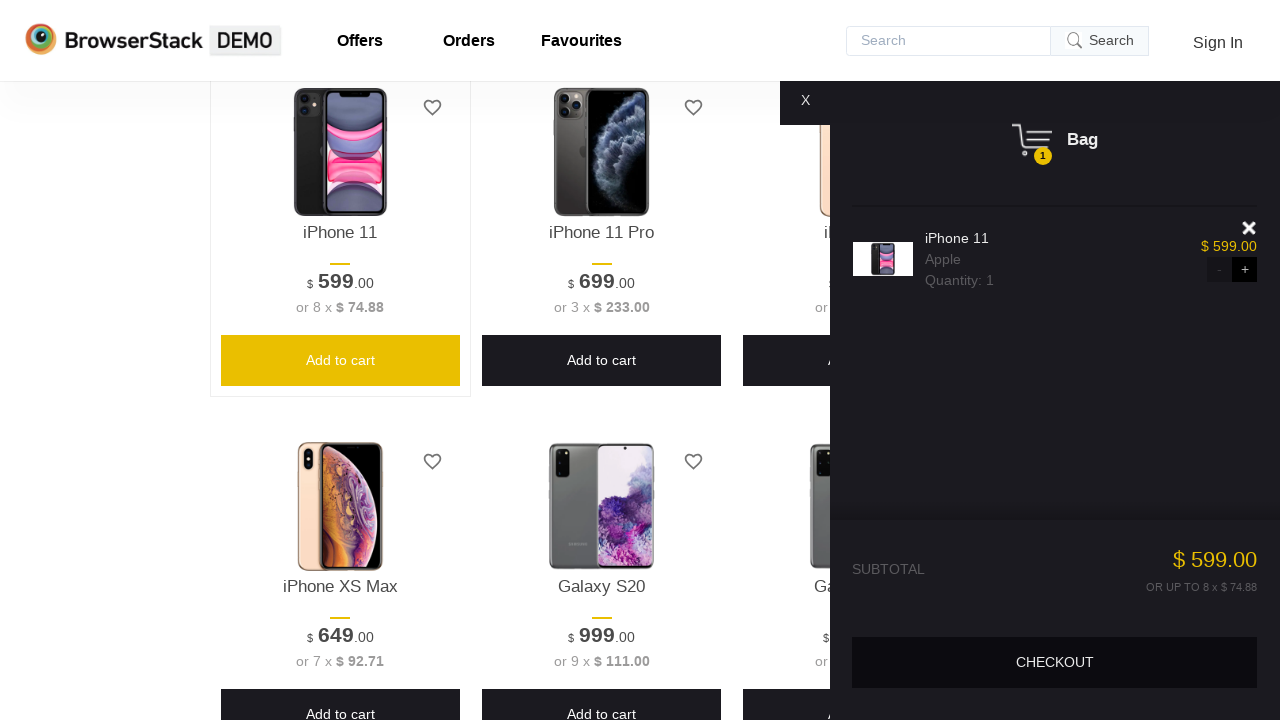